Navigates to NSE India website and retrieves the page title

Starting URL: https://www.nseindia.com/

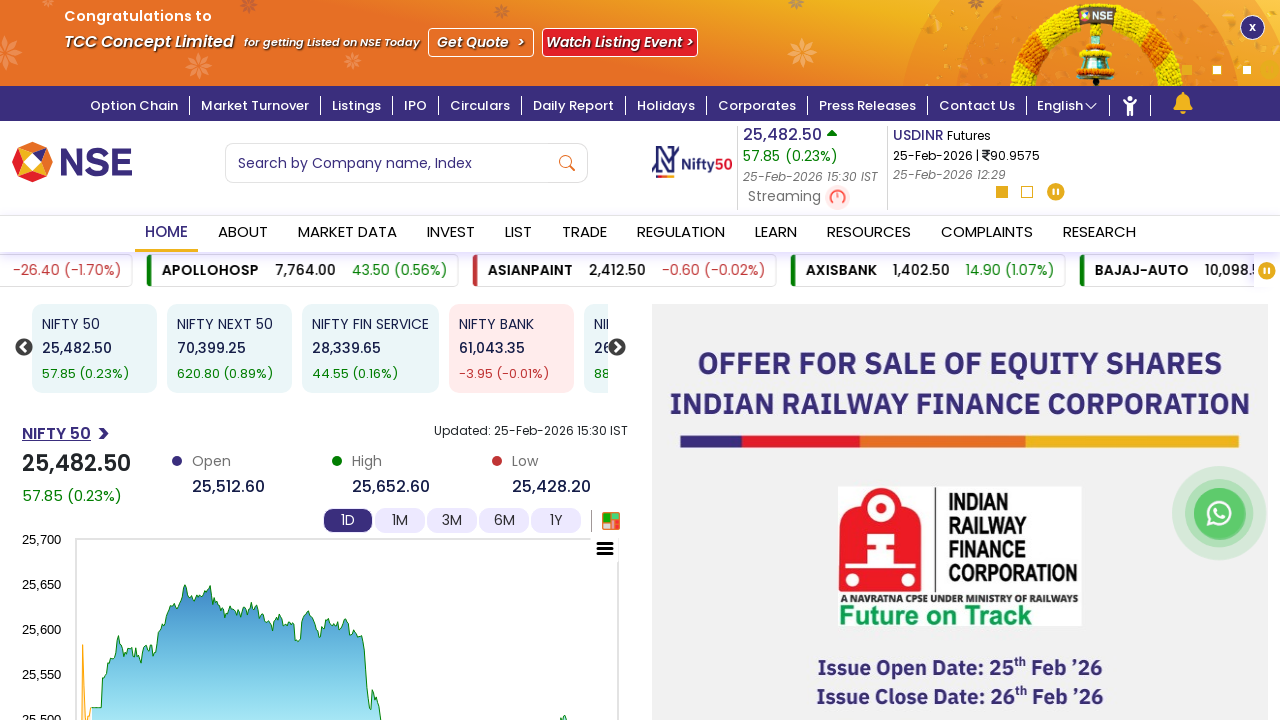

Navigated to NSE India website (https://www.nseindia.com/)
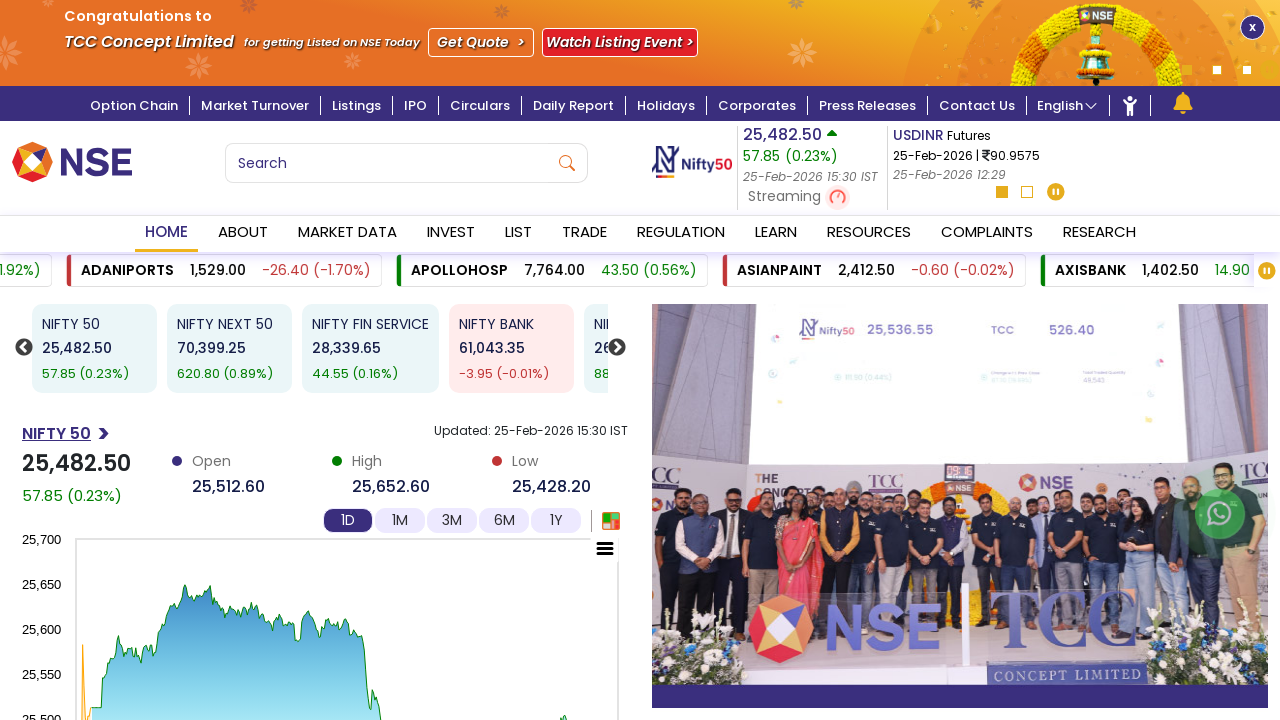

Waited for page to fully load (networkidle state)
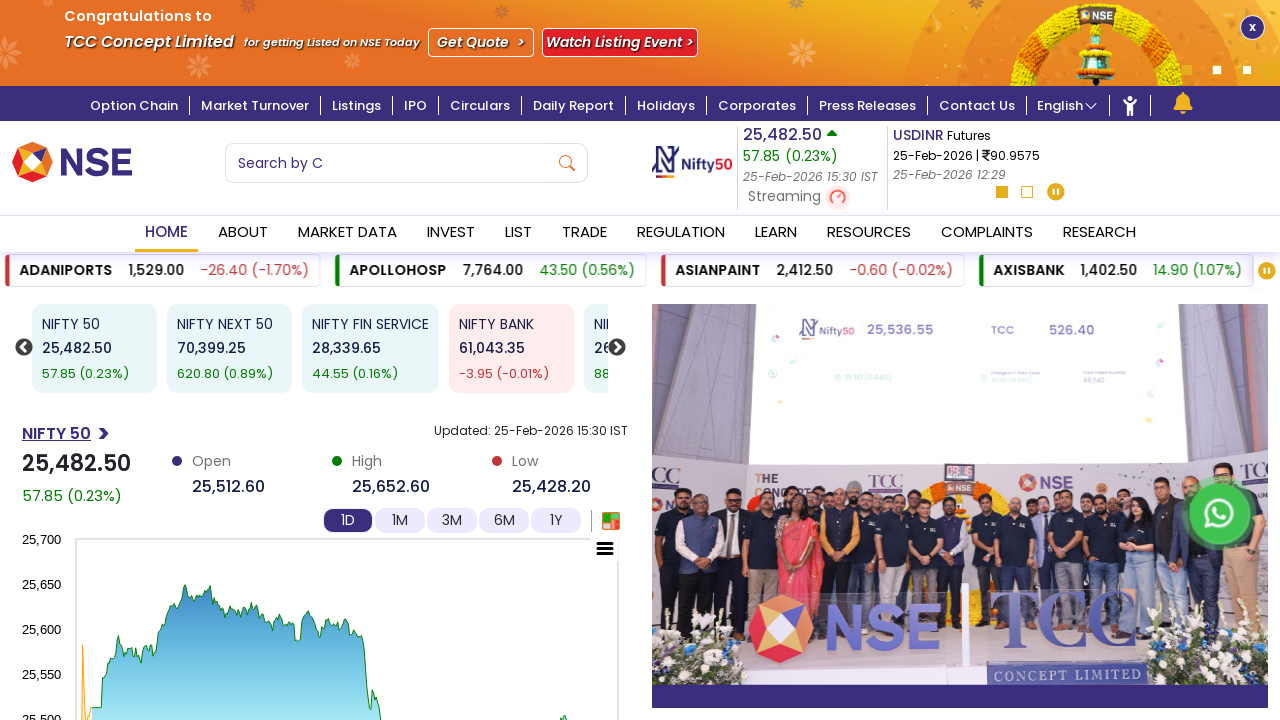

Retrieved page title: NSE - National Stock Exchange of India Ltd: Live Share/Stock Market News &amp; Updates, Quotes- Nseindia.com
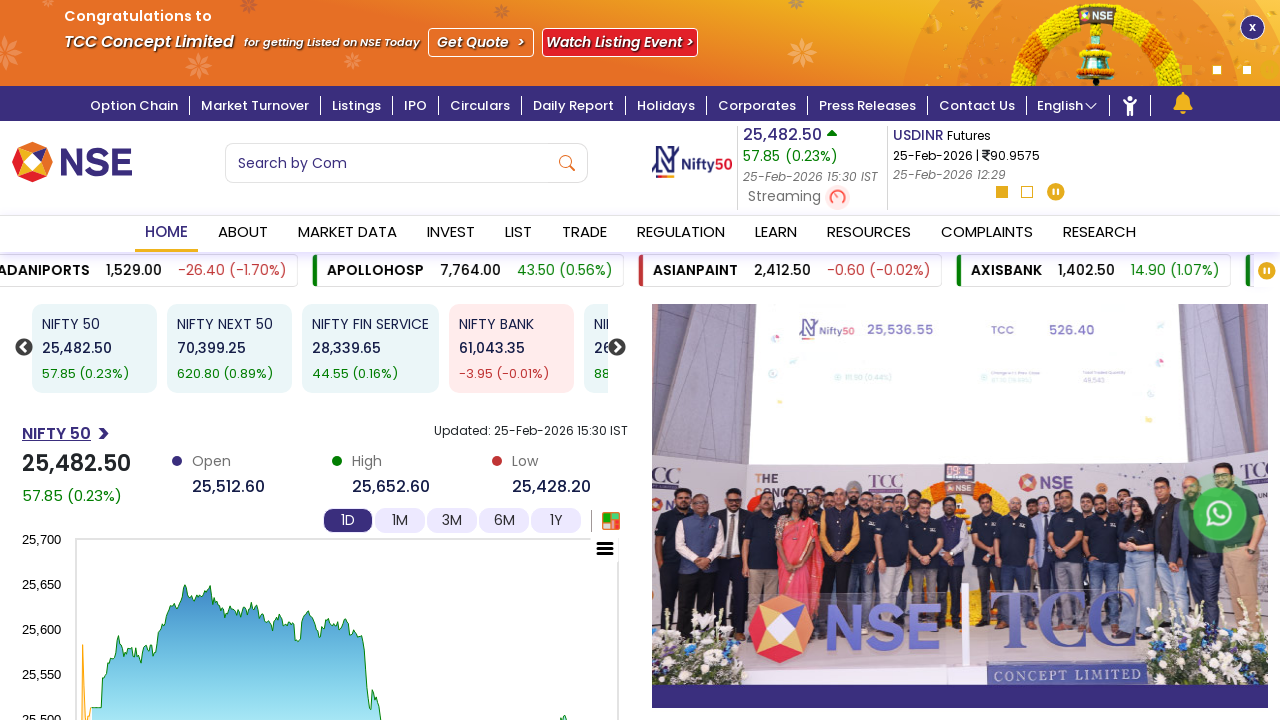

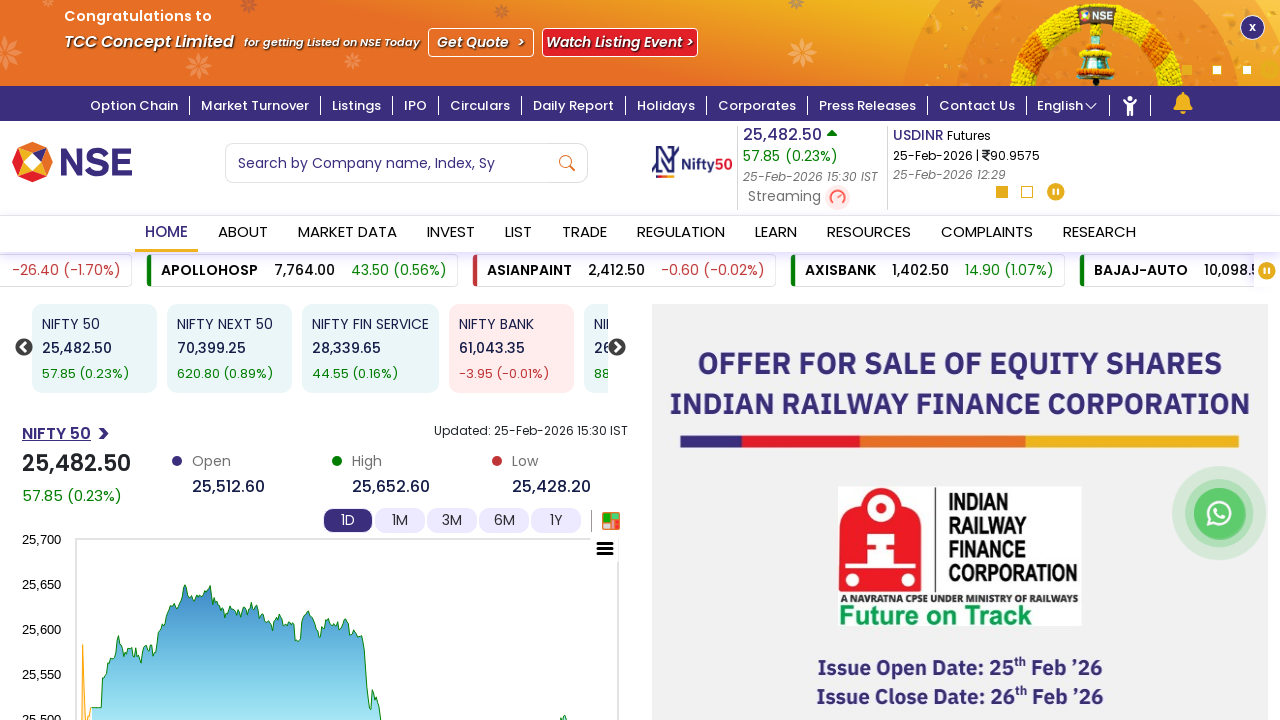